Tests that the page title of the demo e-commerce site is correctly set to 'STORE'

Starting URL: https://www.demoblaze.com/#

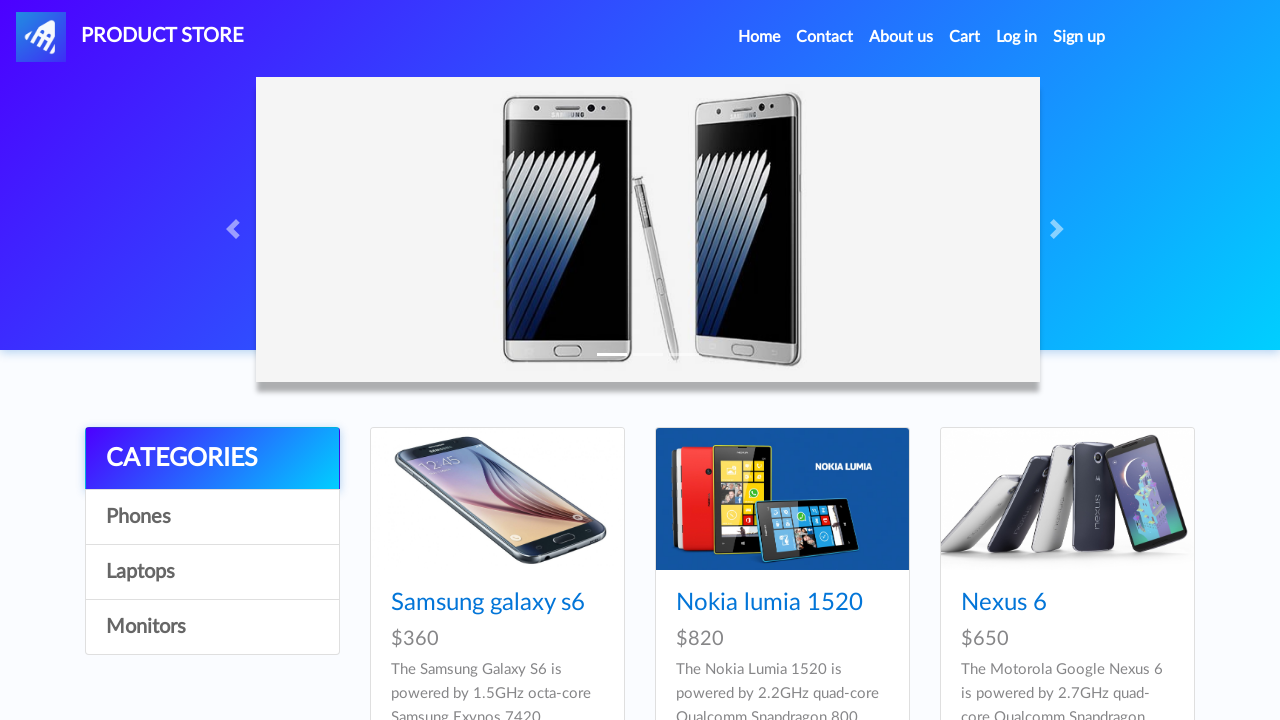

Verified page title is 'STORE'
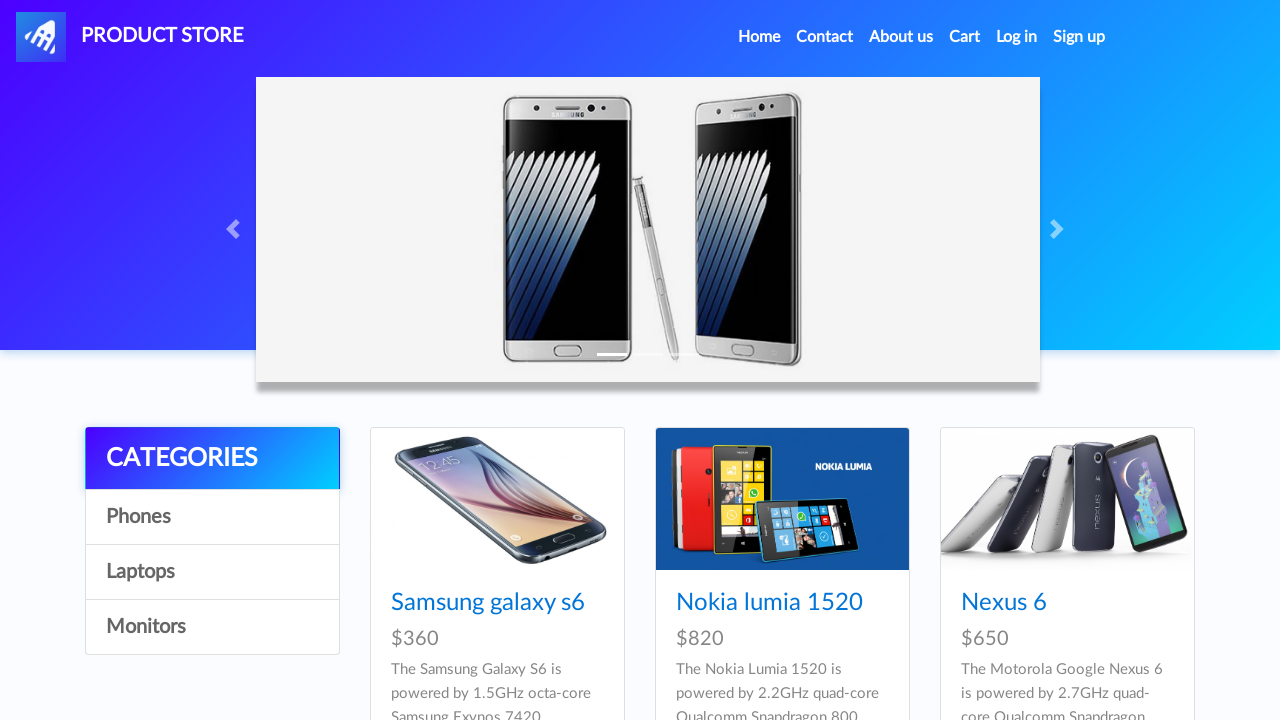

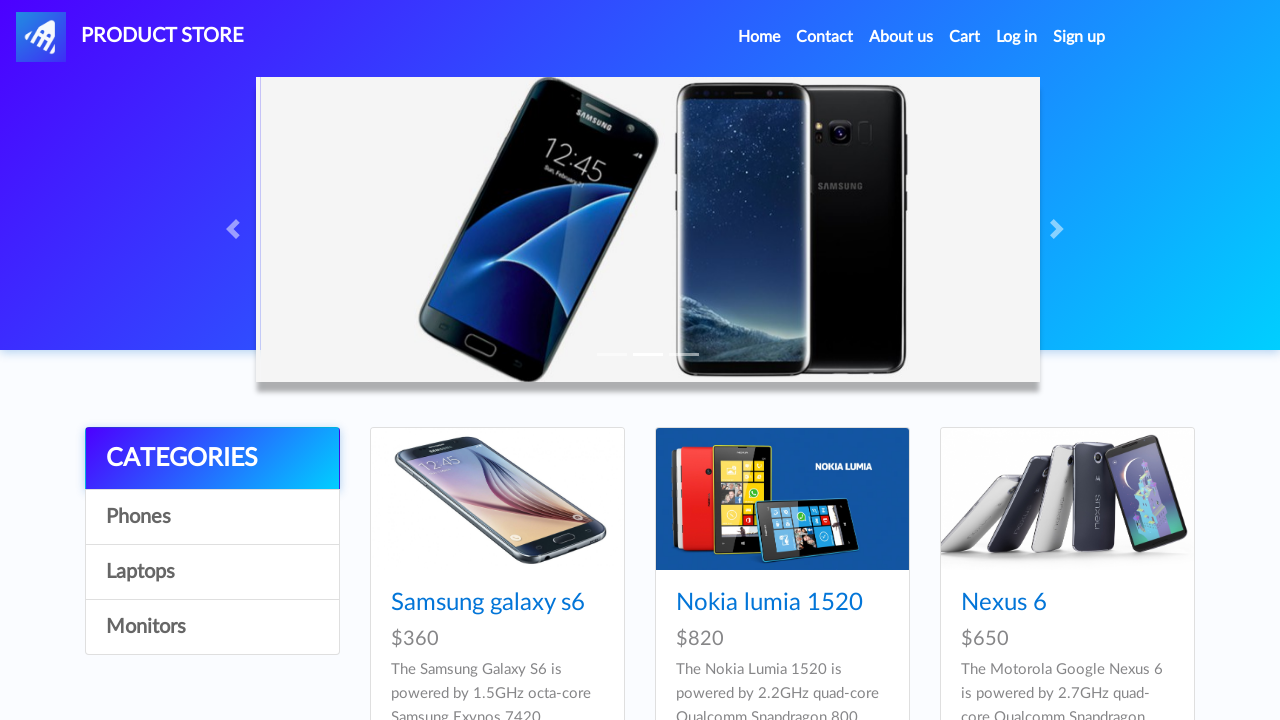